Tests various button interactions on LeafGround practice site including clicking buttons, checking enabled state, hovering over buttons to verify color changes, and clicking buttons that may require re-expansion of sections.

Starting URL: https://www.leafground.com/button.xhtml

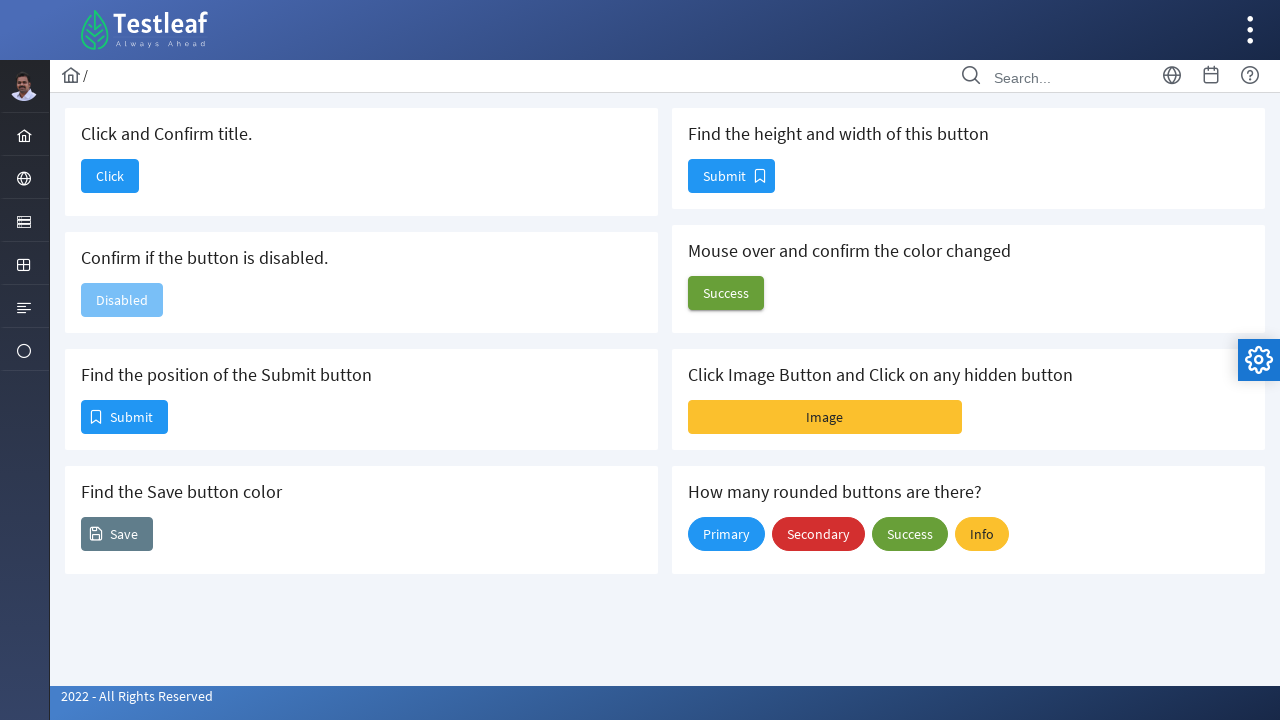

Stored initial page title
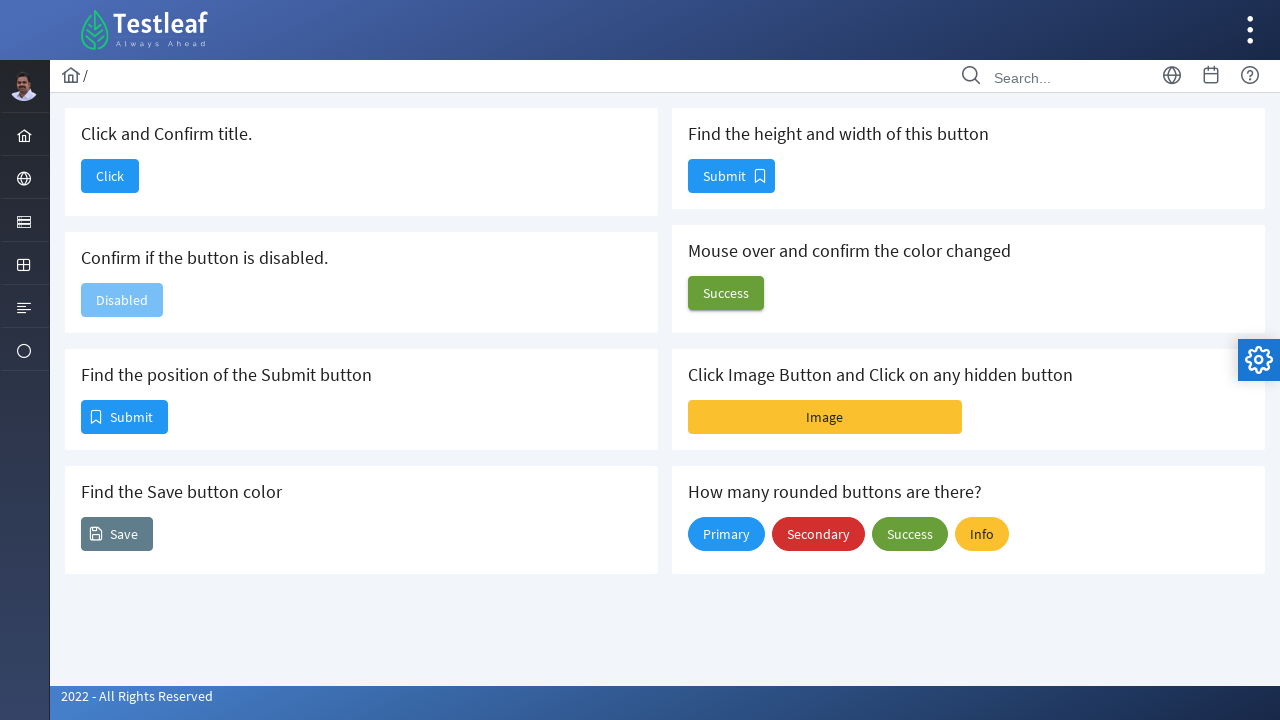

Clicked first button to navigate to dashboard at (110, 176) on xpath=//*[@id='j_idt88:j_idt90']
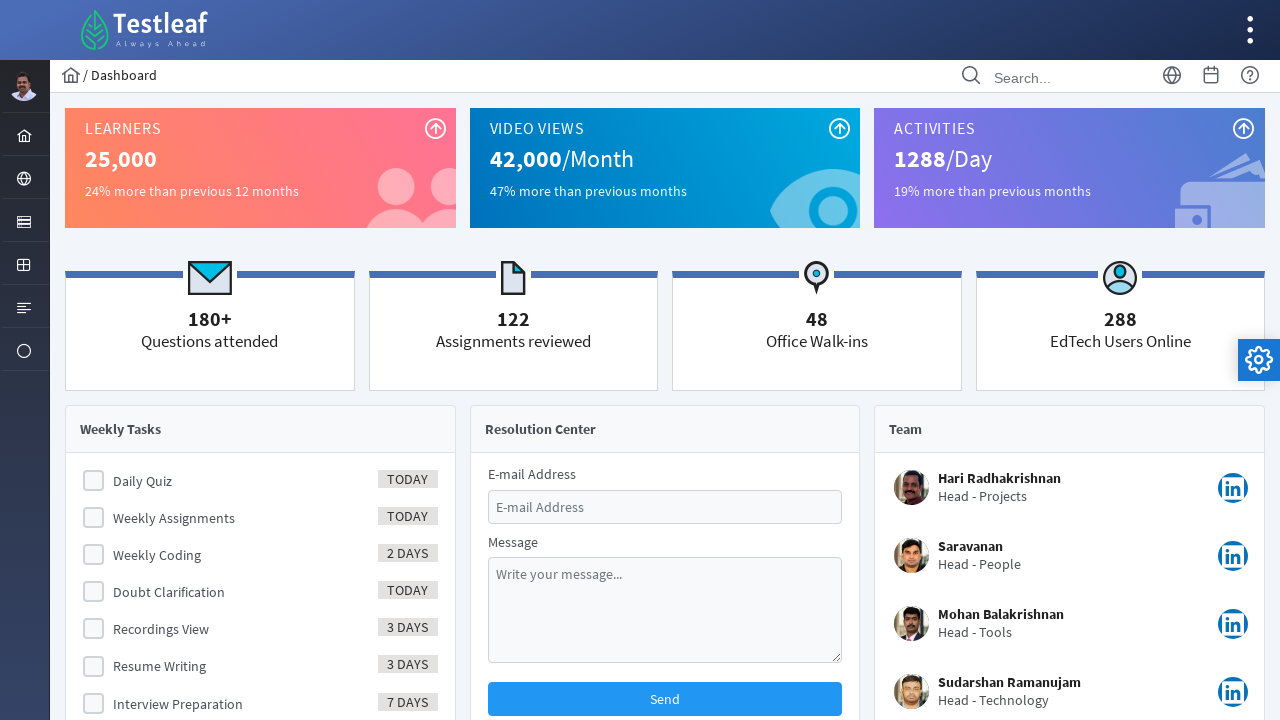

Waited for page to load after navigation
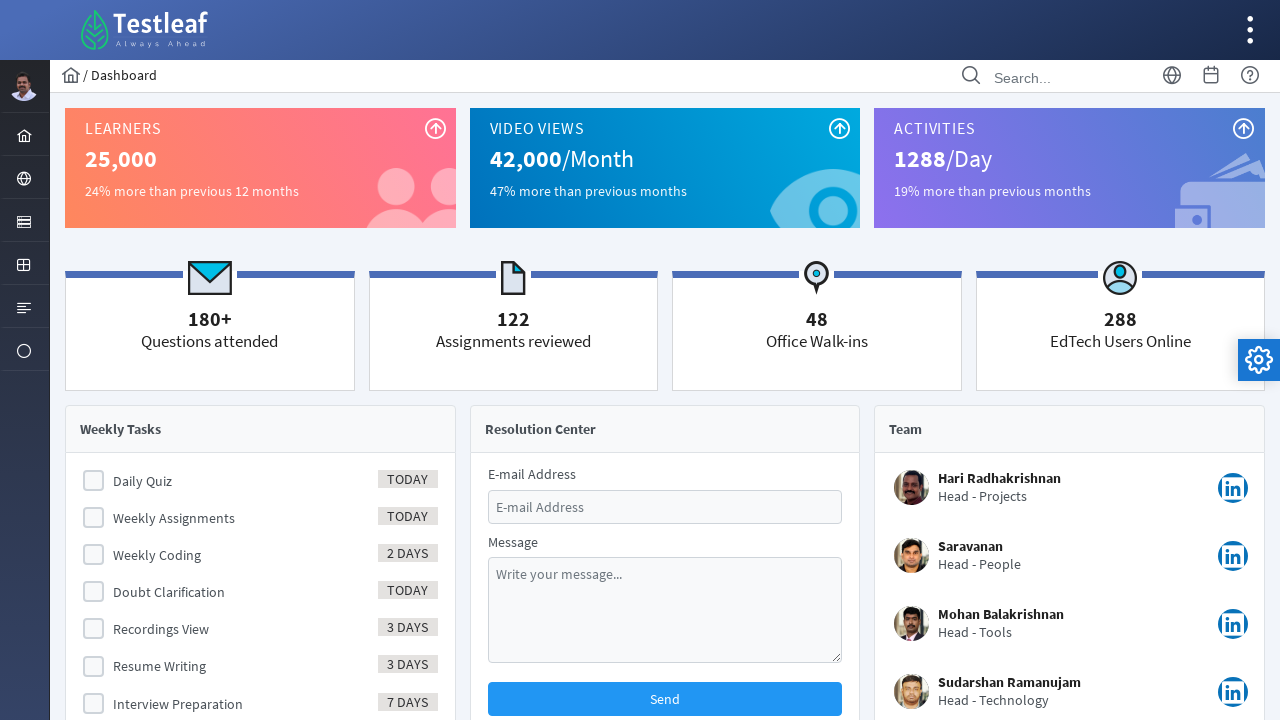

Stored new page title after navigation
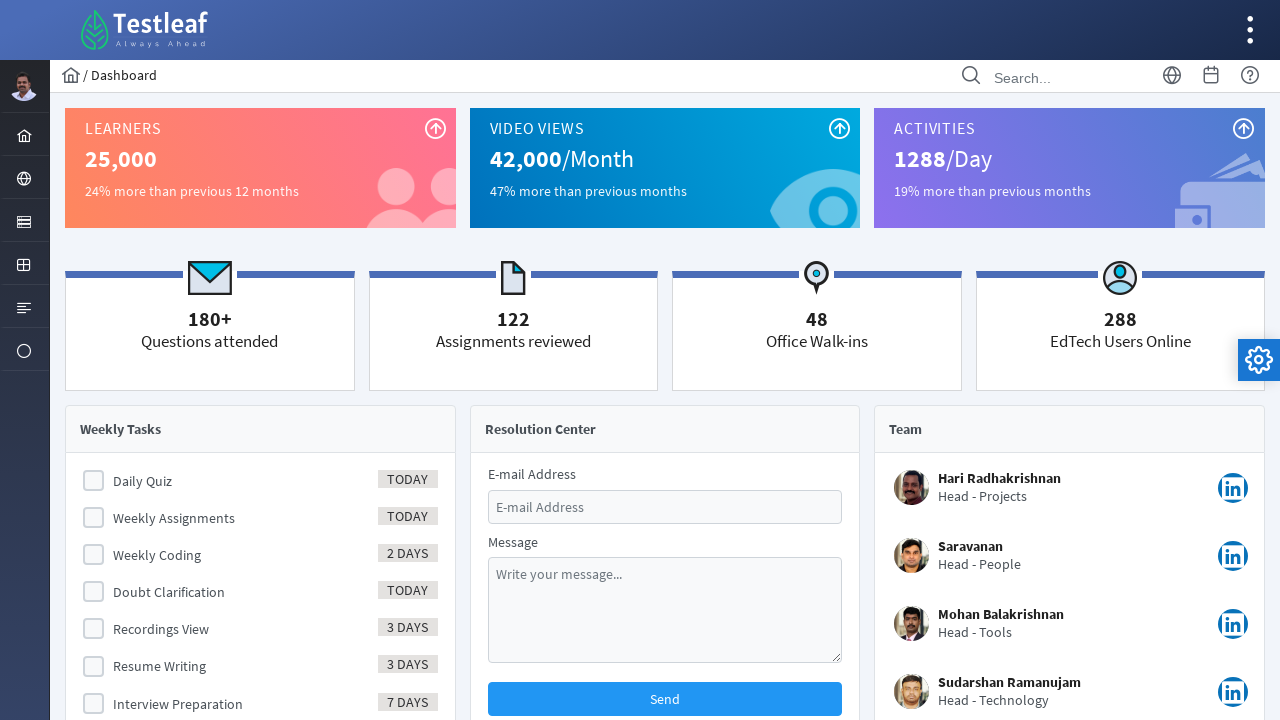

Navigated back to button page
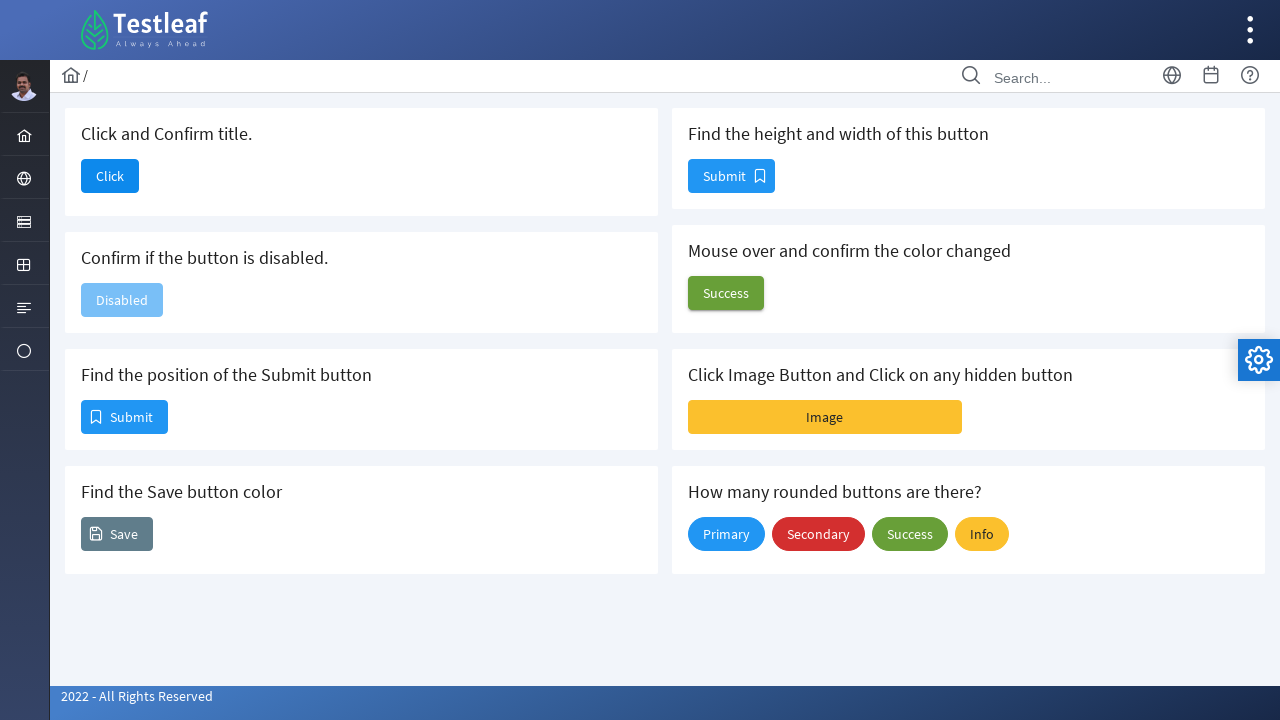

Waited for button page to load
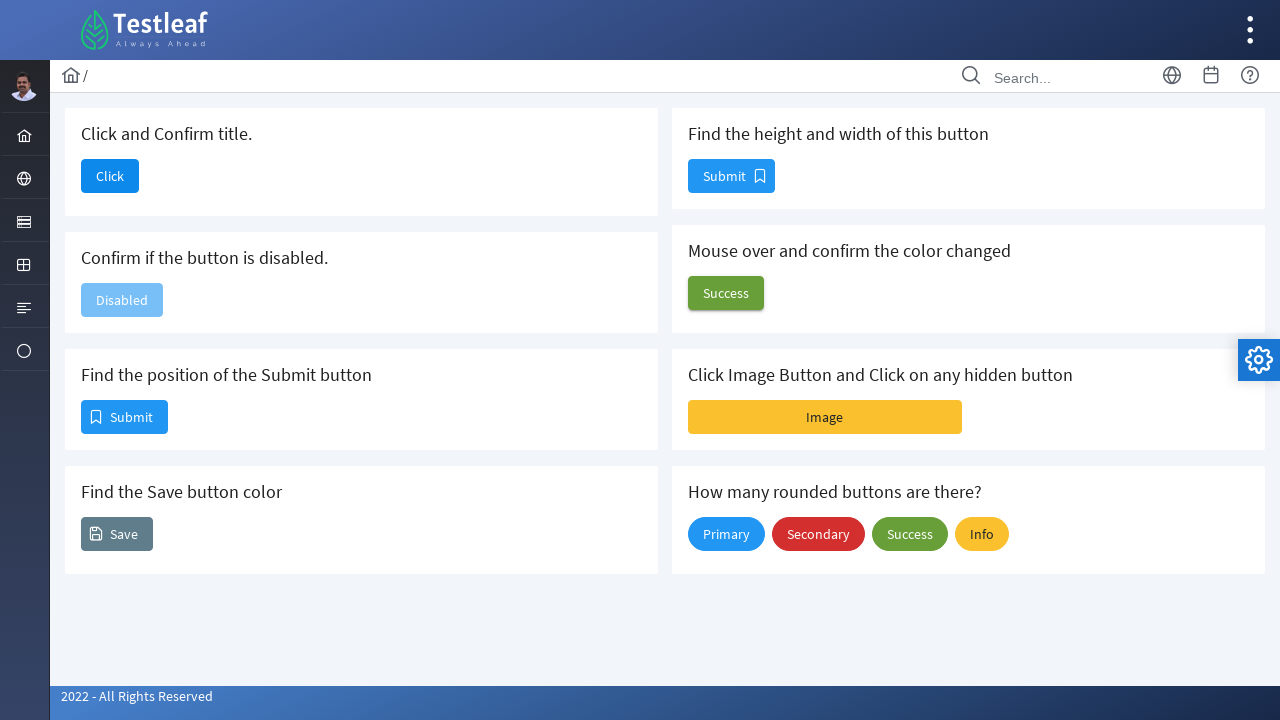

Checked if second button is enabled
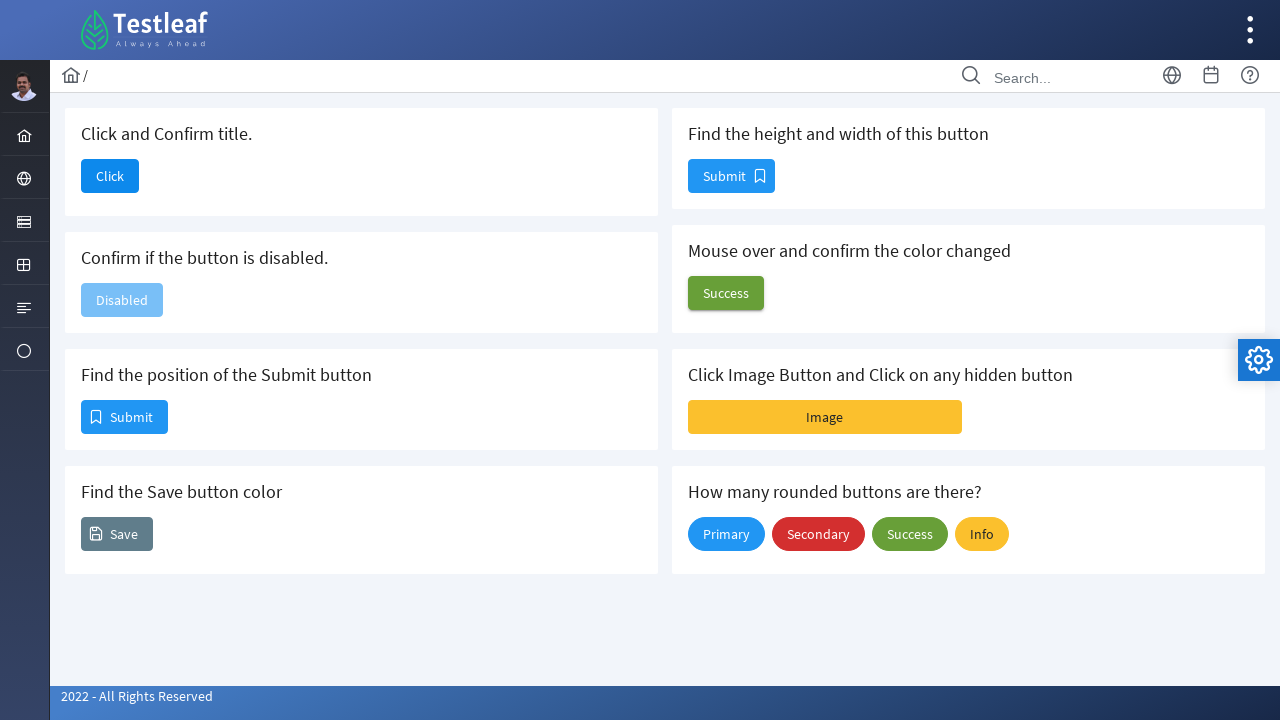

Located submit button element
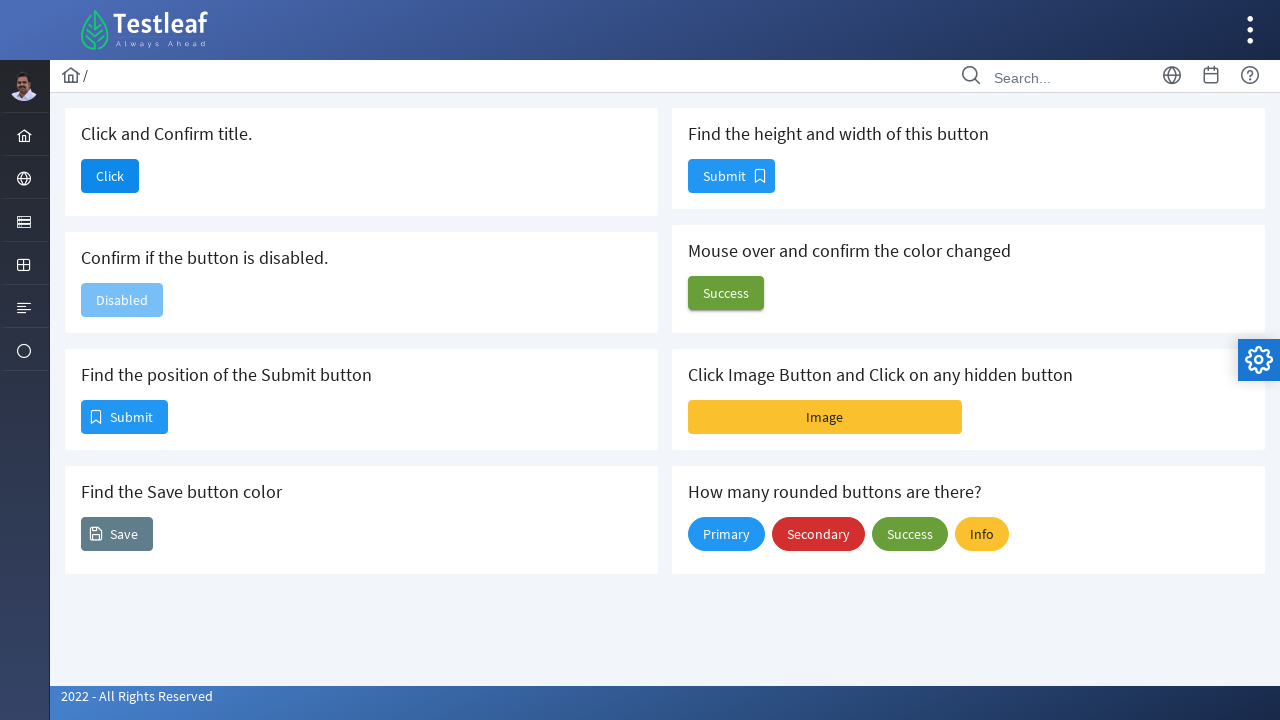

Waited for submit button to be available
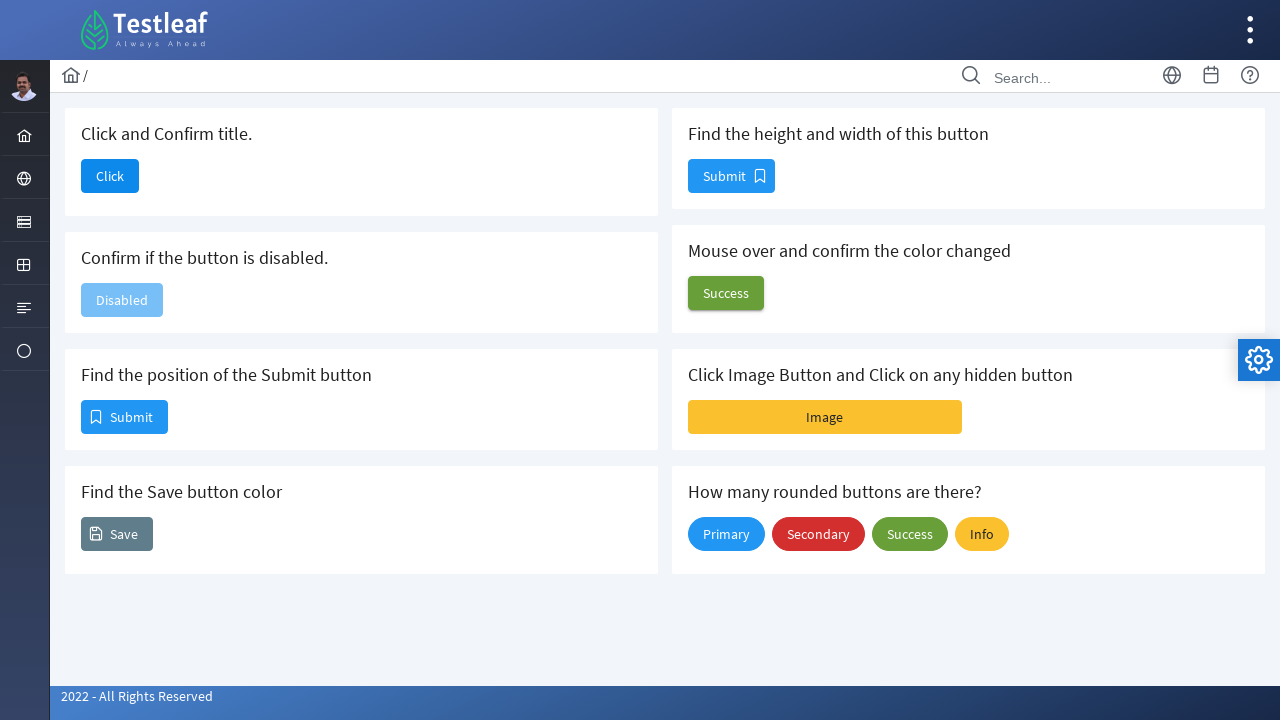

Located save button element
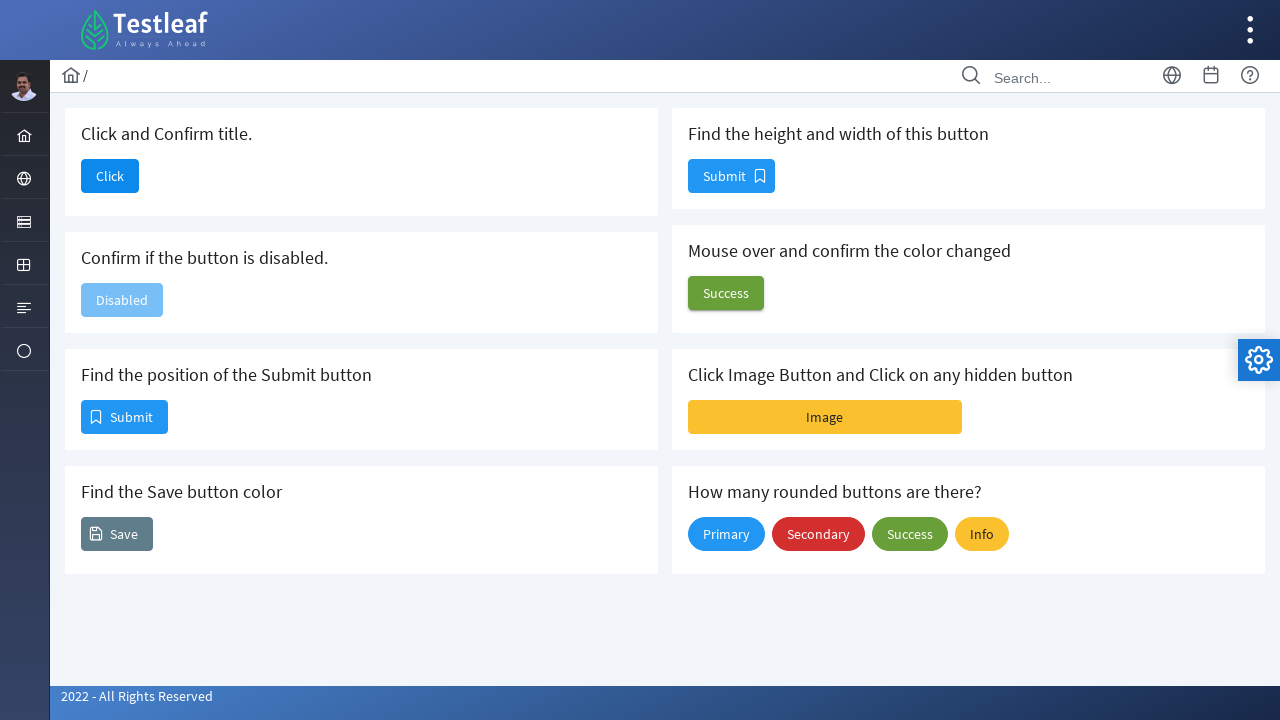

Waited for save button to be available
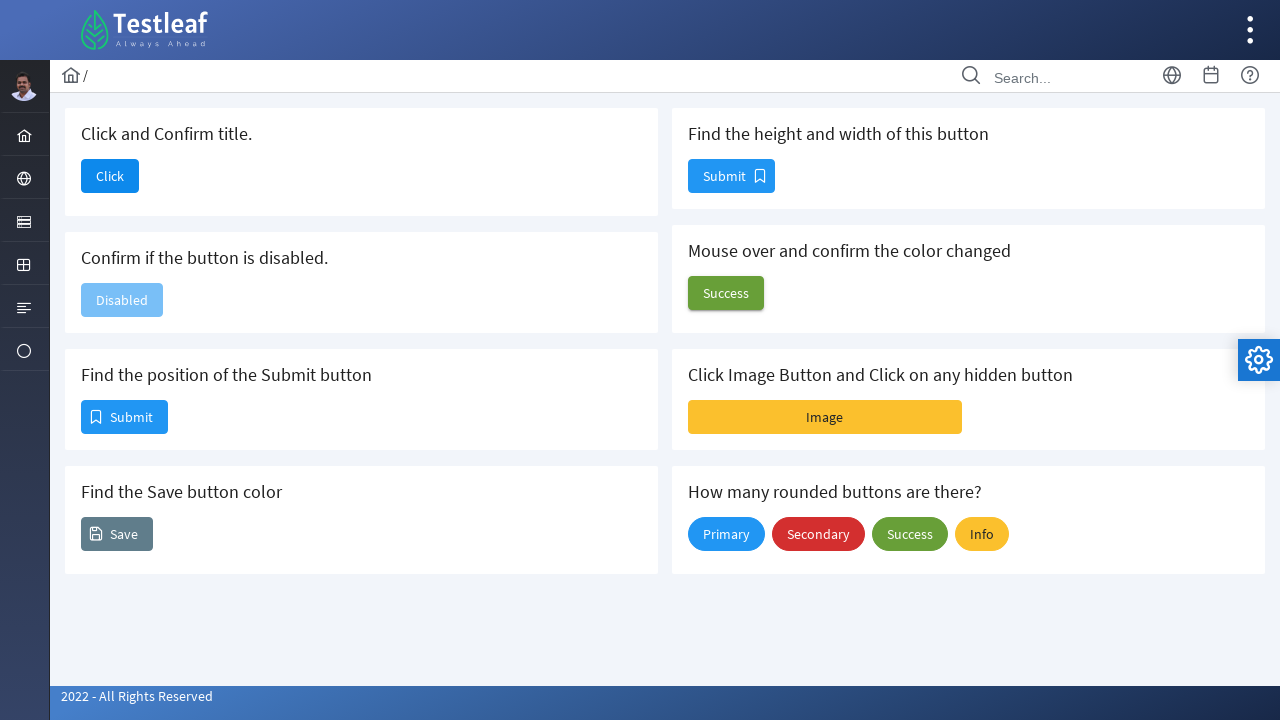

Located size button element
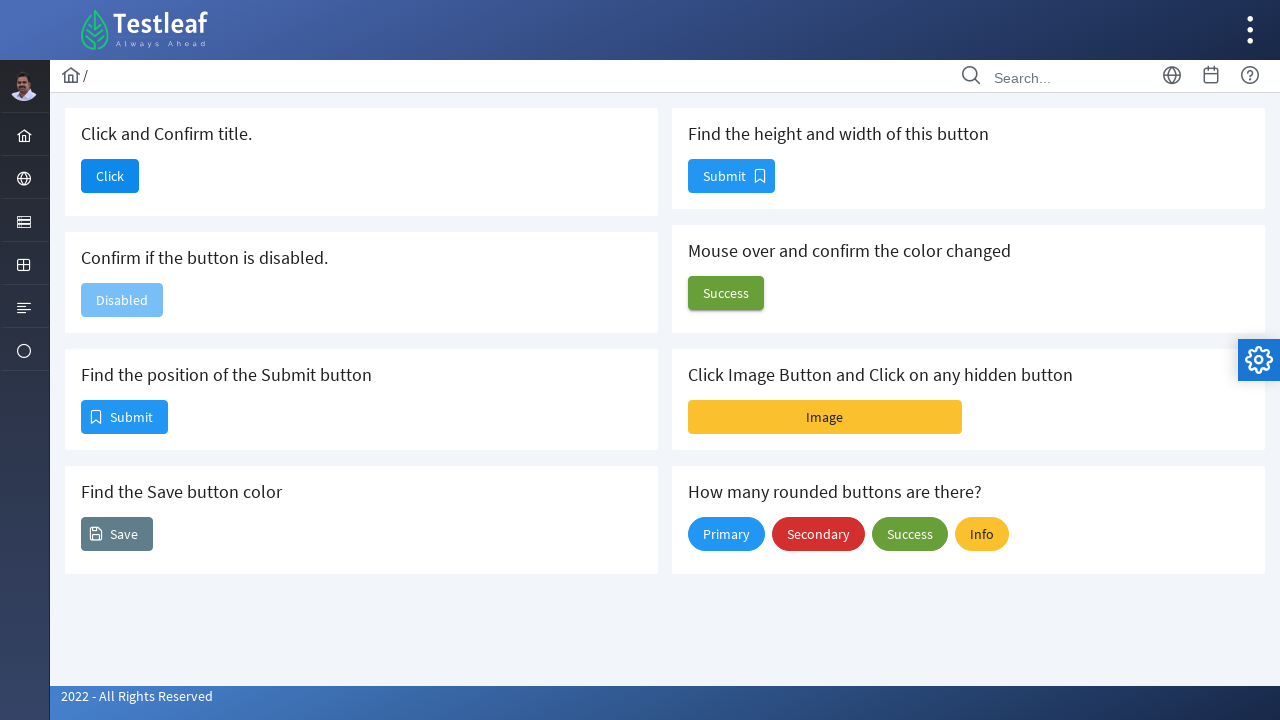

Waited for size button to be available
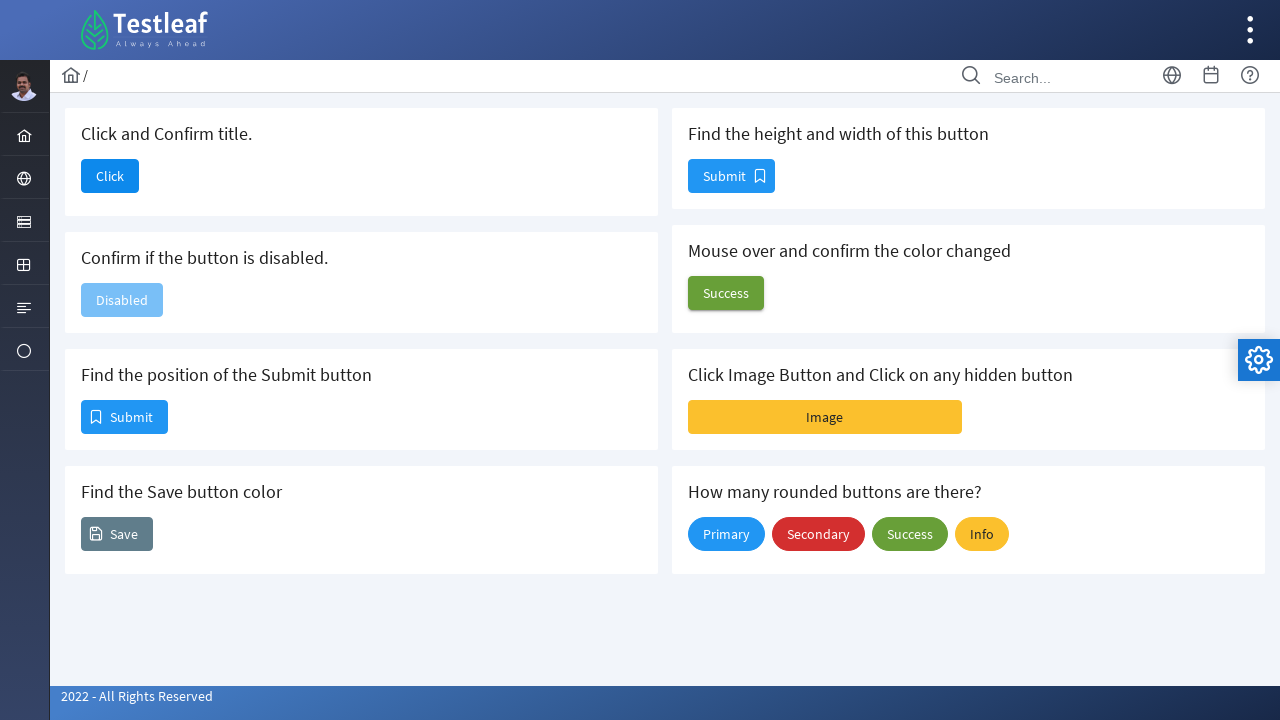

Located success button element
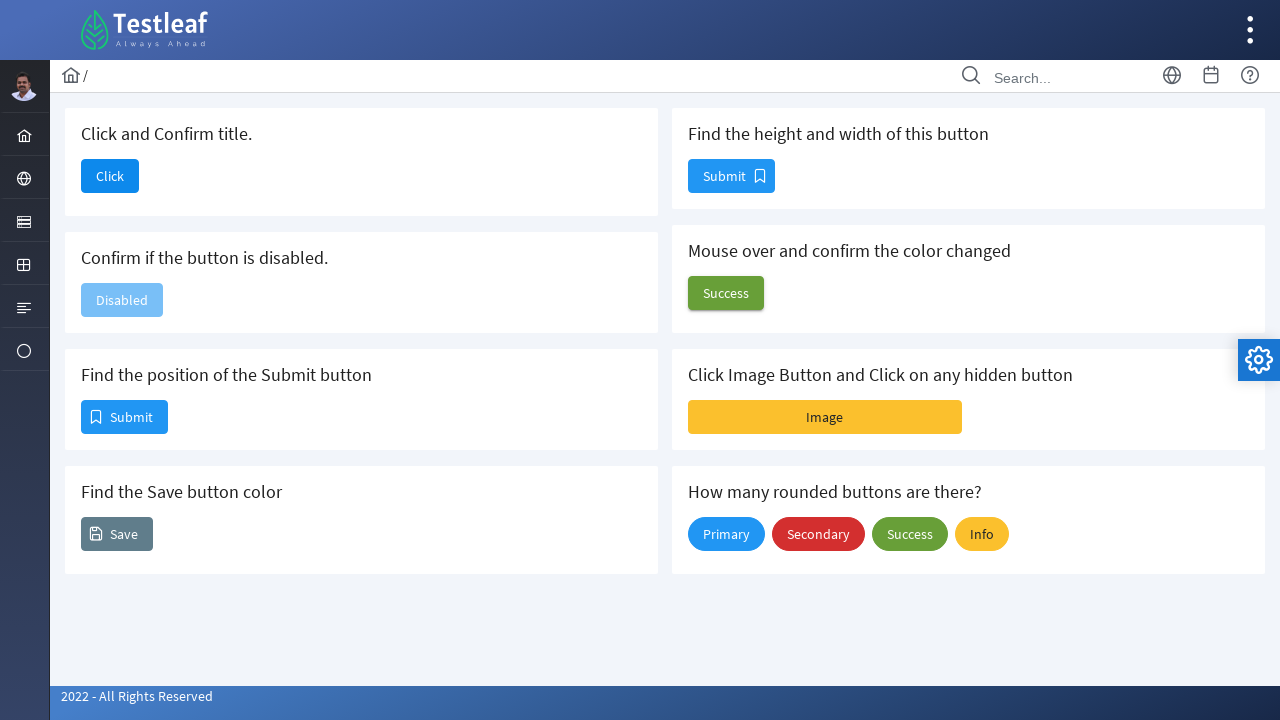

Hovered over success button to trigger color change at (726, 293) on xpath=//button[@id='j_idt88:j_idt100']
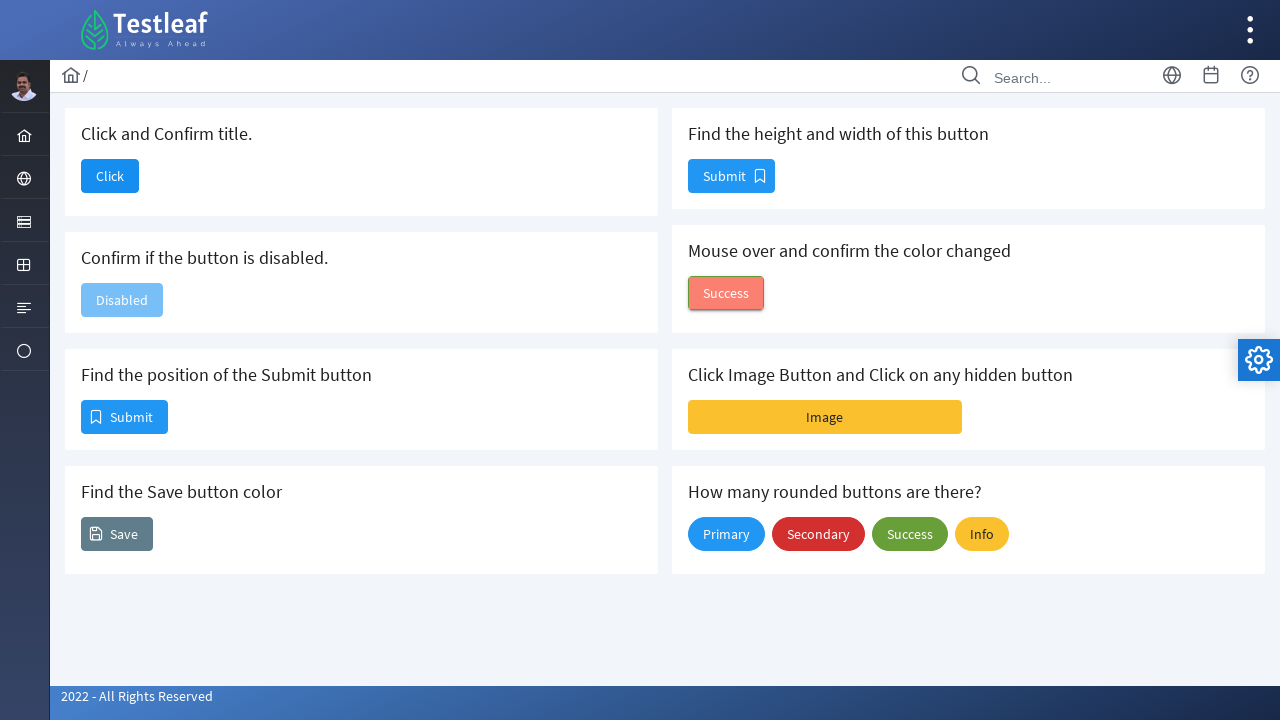

Clicked 'Im' button to expand section at (825, 417) on xpath=//span[starts-with(text(),'Im')]
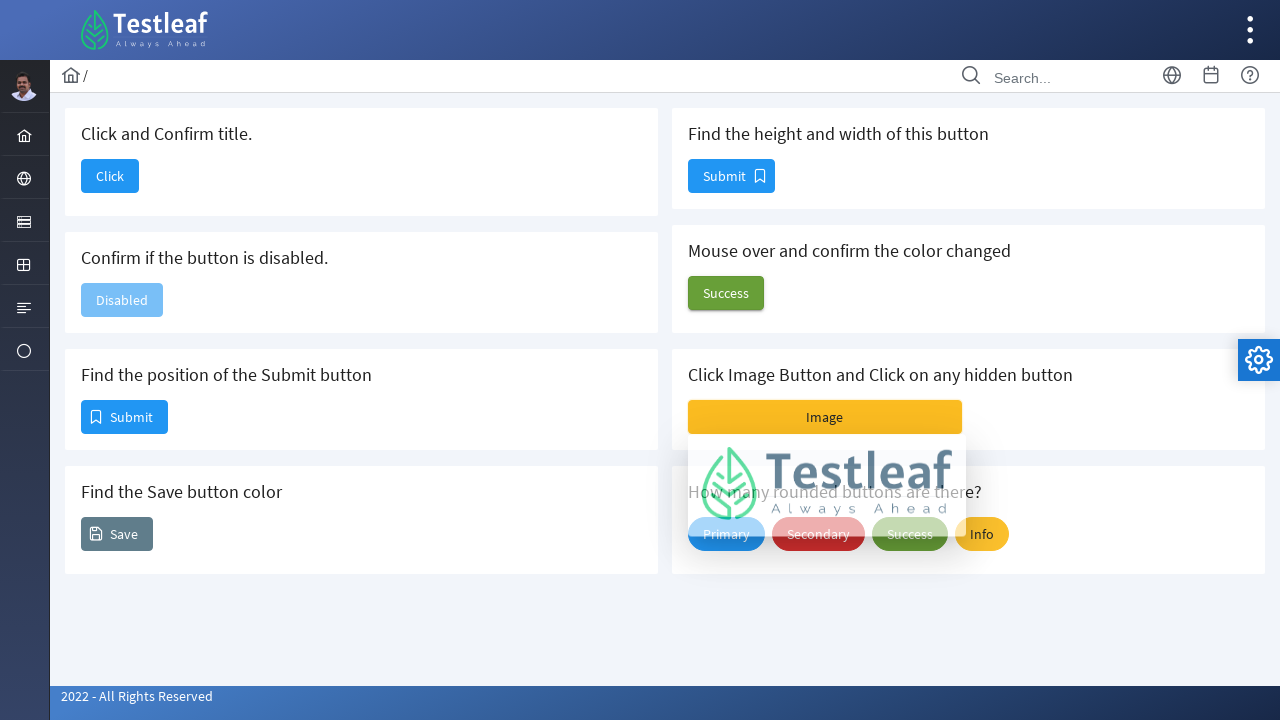

Clicked info button at (982, 534) on button[id='j_idt88:j_idt110']
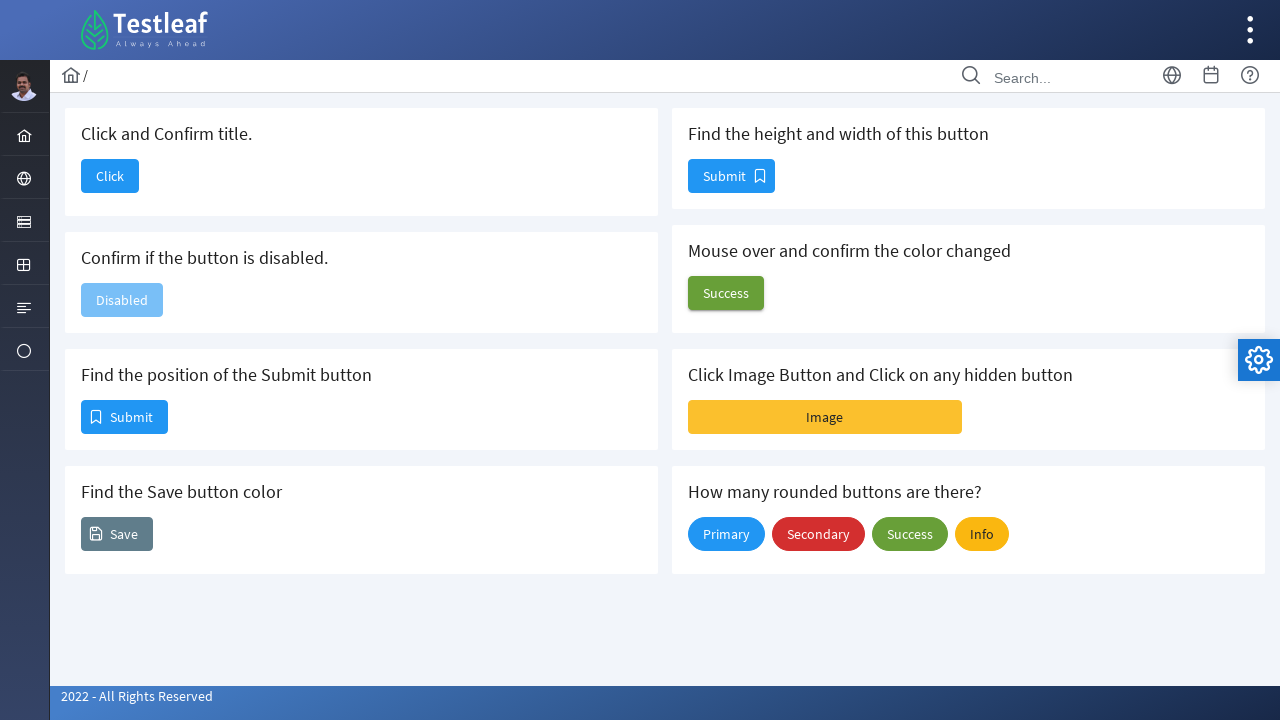

Successfully clicked button without re-expansion at (726, 534) on button[id='j_idt88:j_idt107']
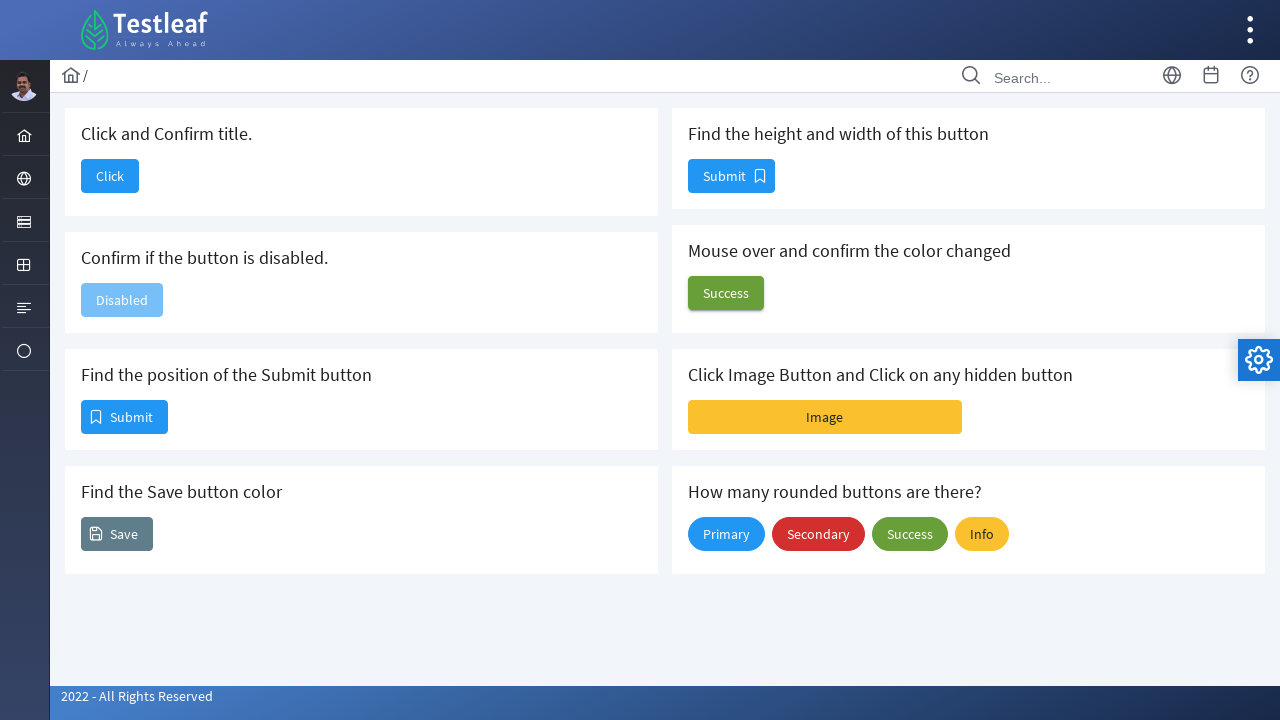

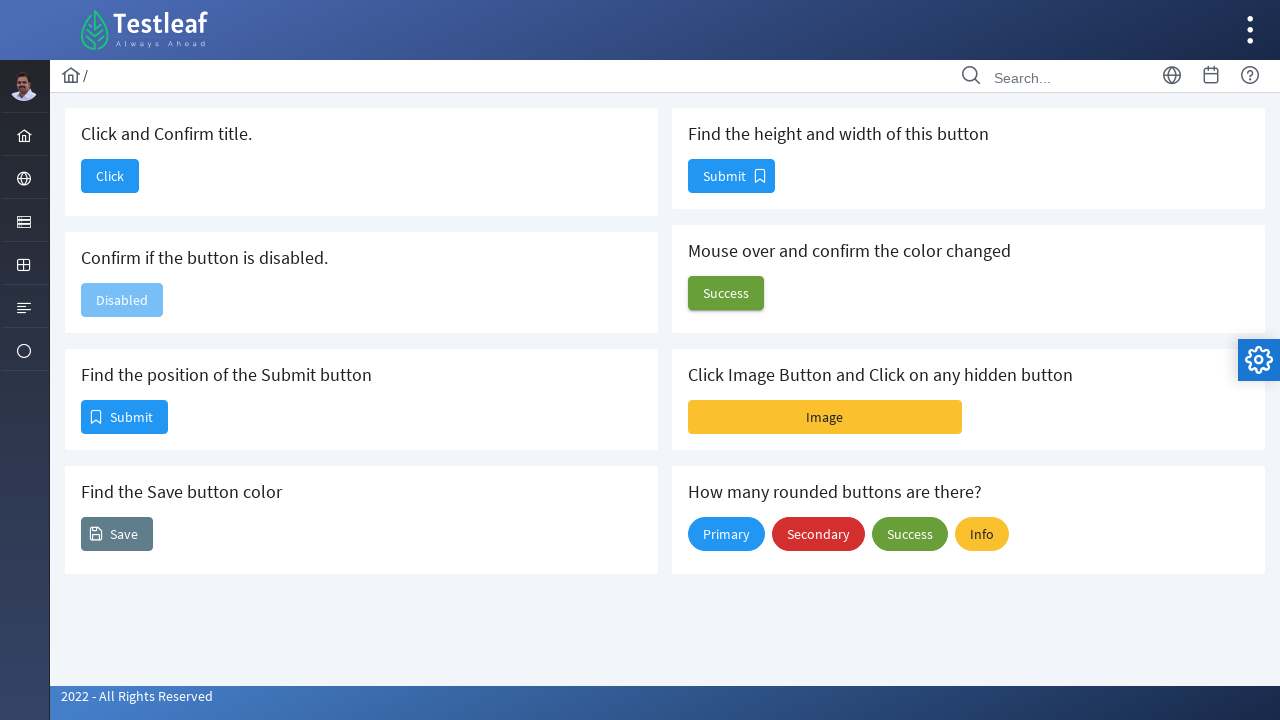